Navigates to Bank of America website and clicks the enrollment button to test navigation to the enrollment page

Starting URL: https://www.bankofamerica.com/

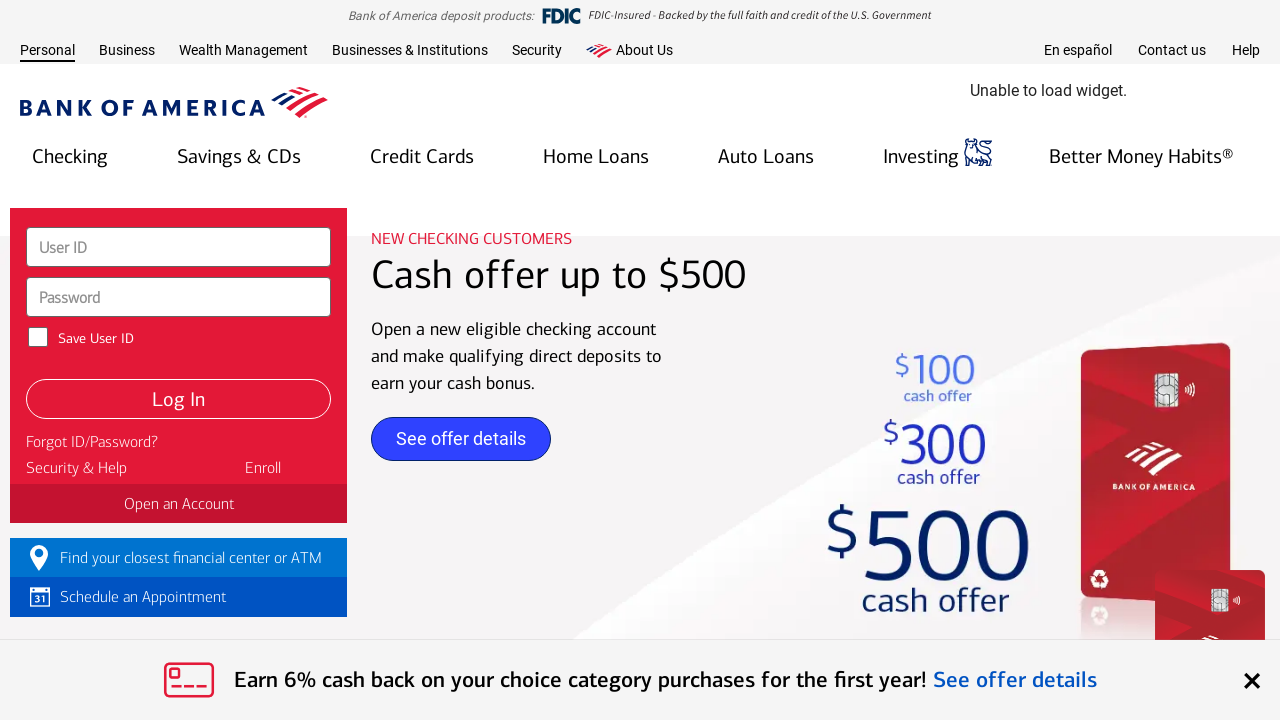

Navigated to Bank of America website
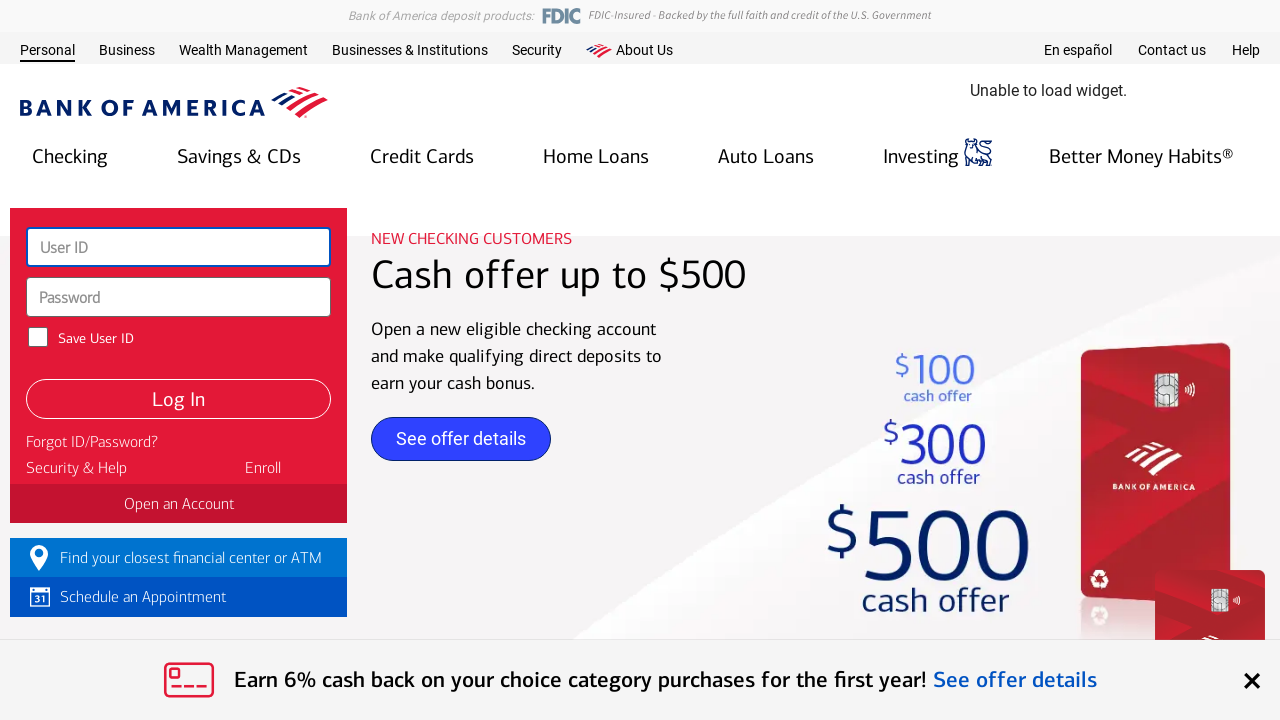

Clicked the enrollment button at (263, 468) on a#enroll
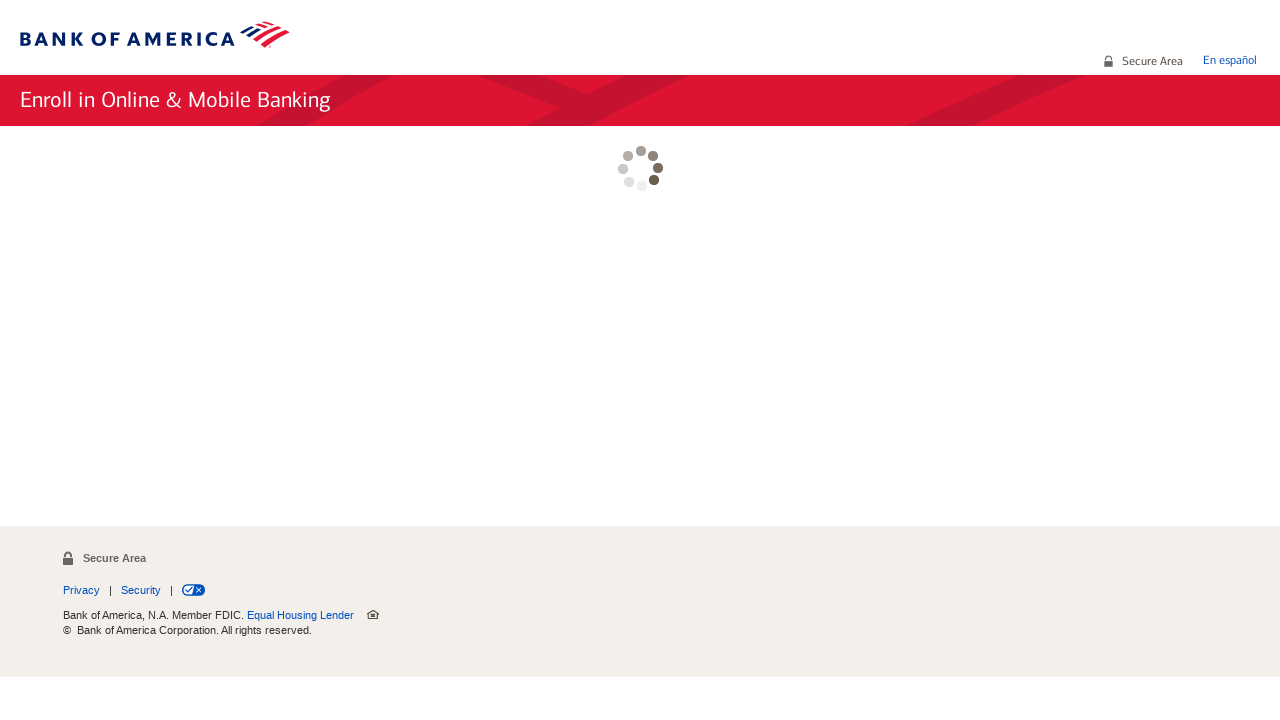

Enrollment page loaded and network idle
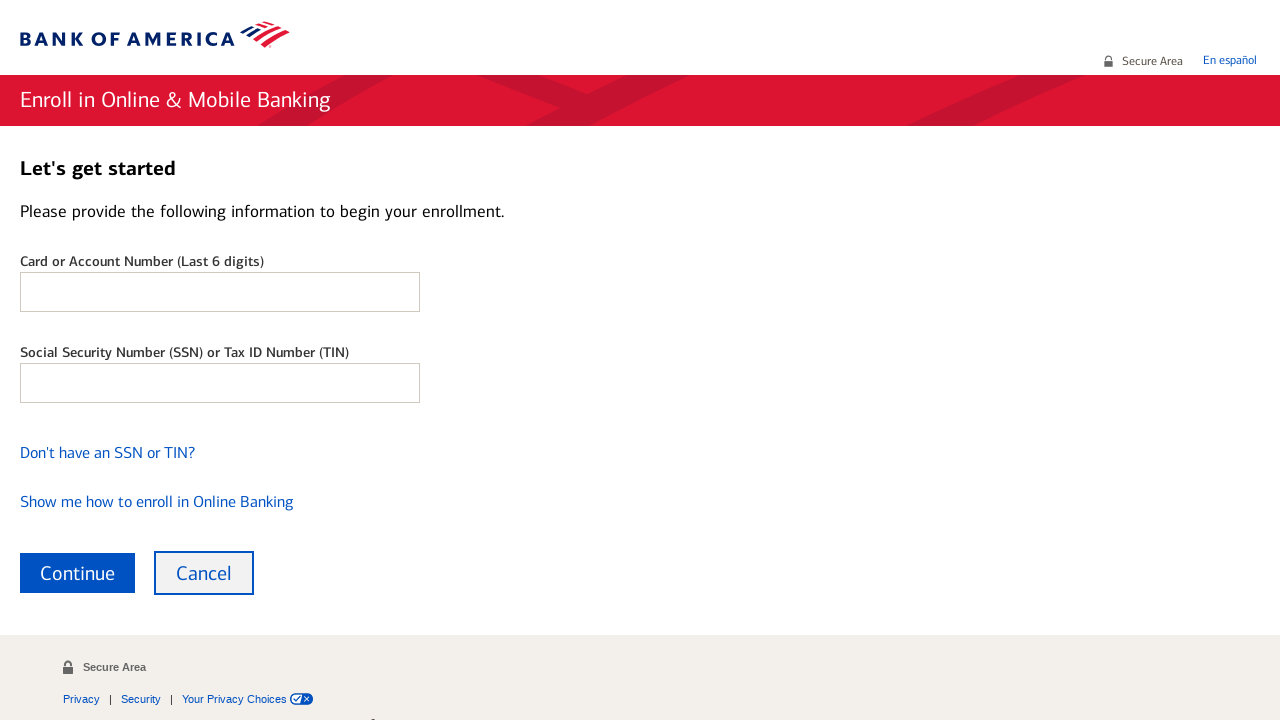

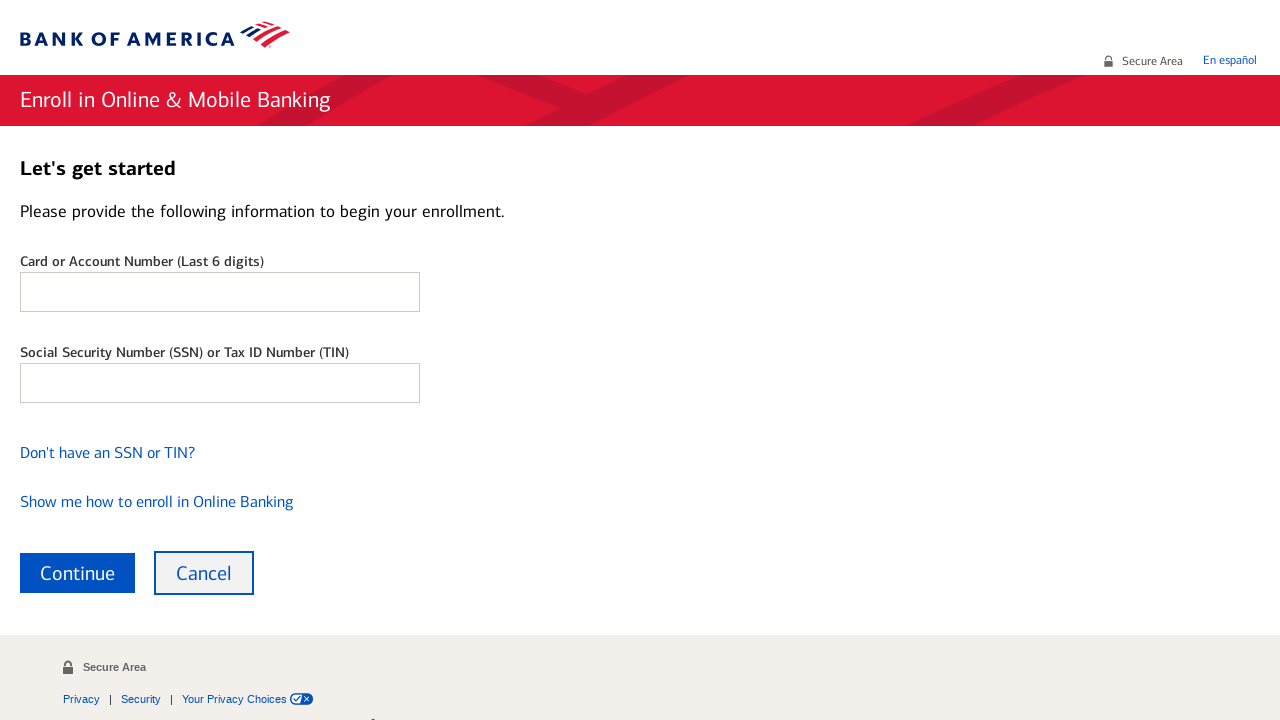